Tests basic page navigation by verifying the page title, then clicks on the "OrangeHRM, Inc" link which opens a new window, and verifies multiple windows are opened.

Starting URL: https://opensource-demo.orangehrmlive.com/

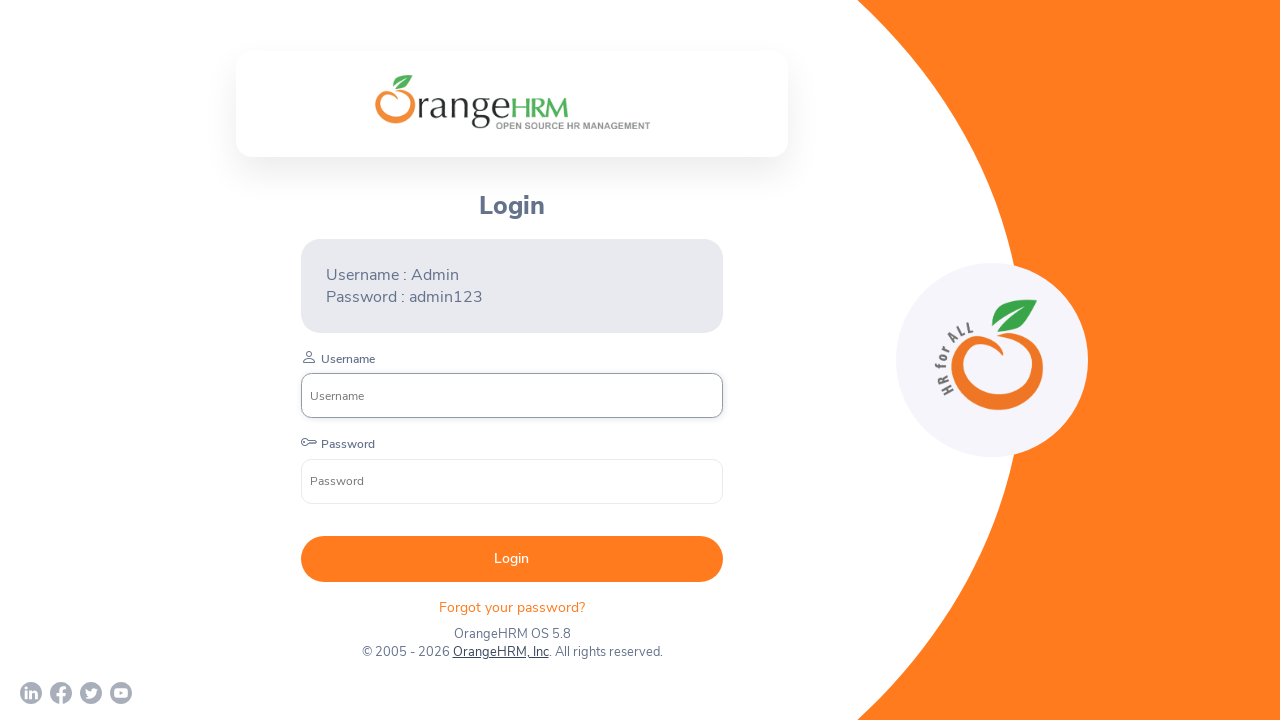

Retrieved page title
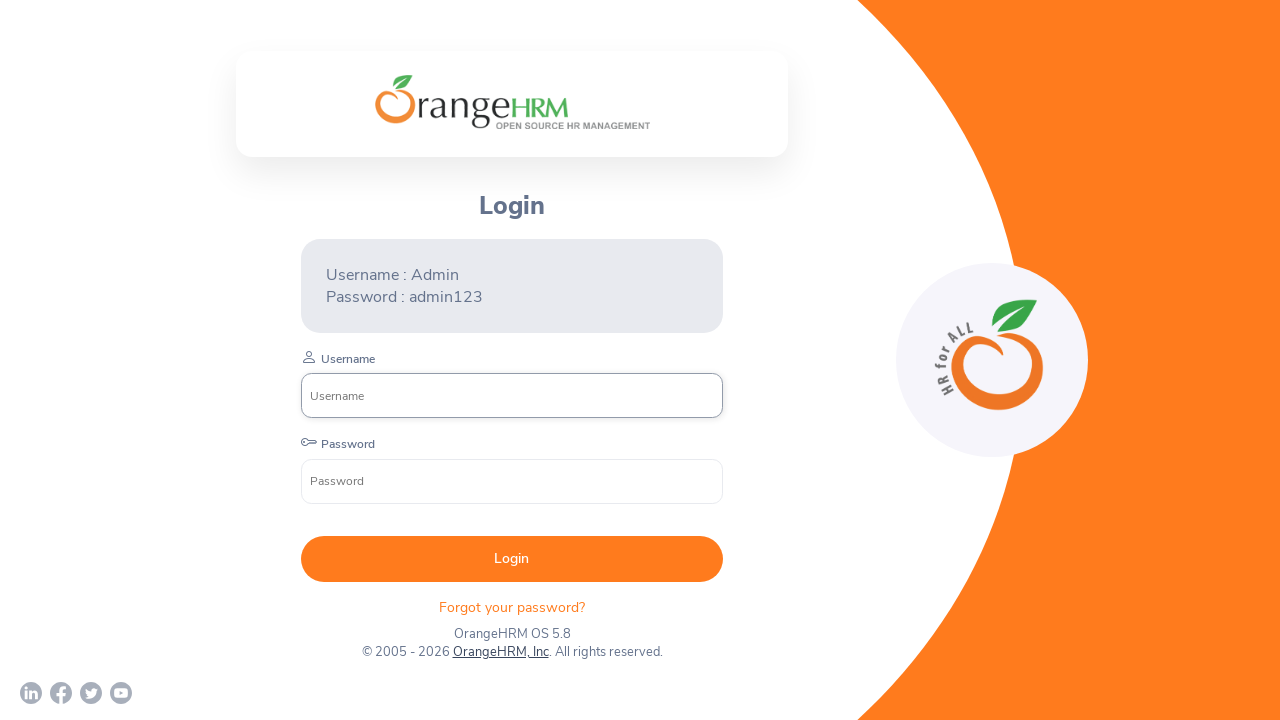

Page title verification passed - title is 'OrangeHRM'
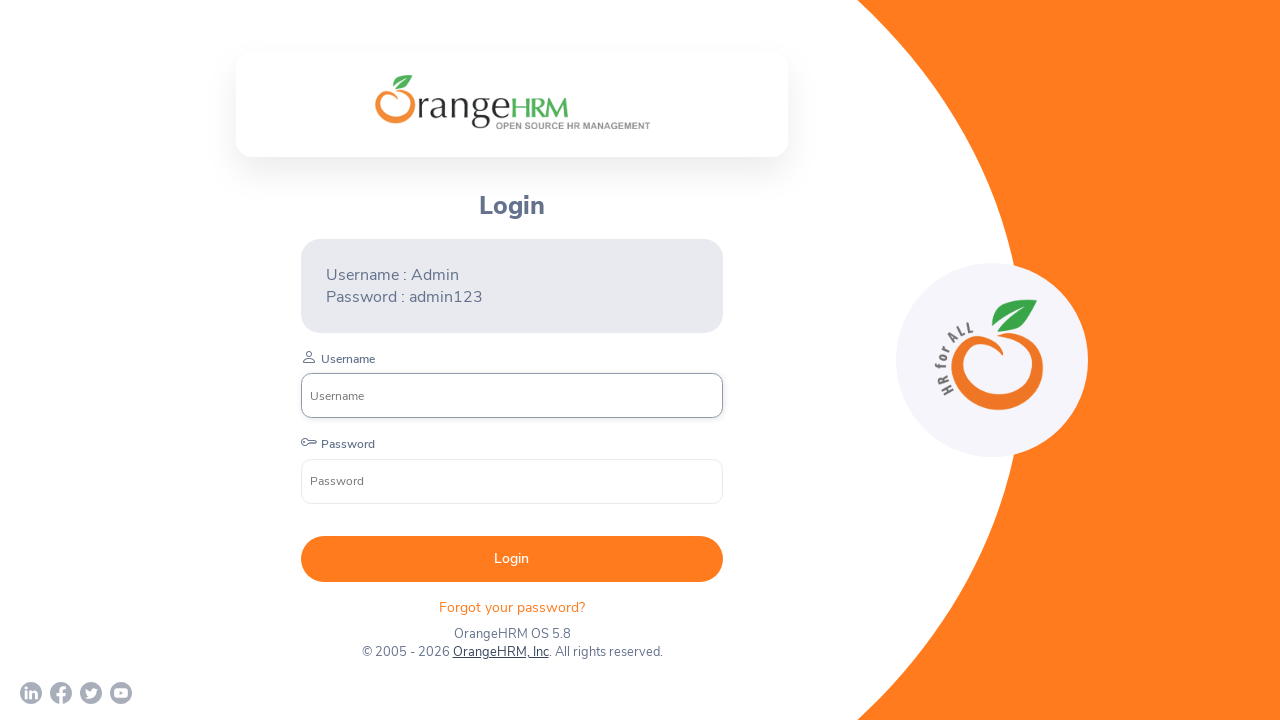

Current page URL: https://opensource-demo.orangehrmlive.com/web/index.php/auth/login
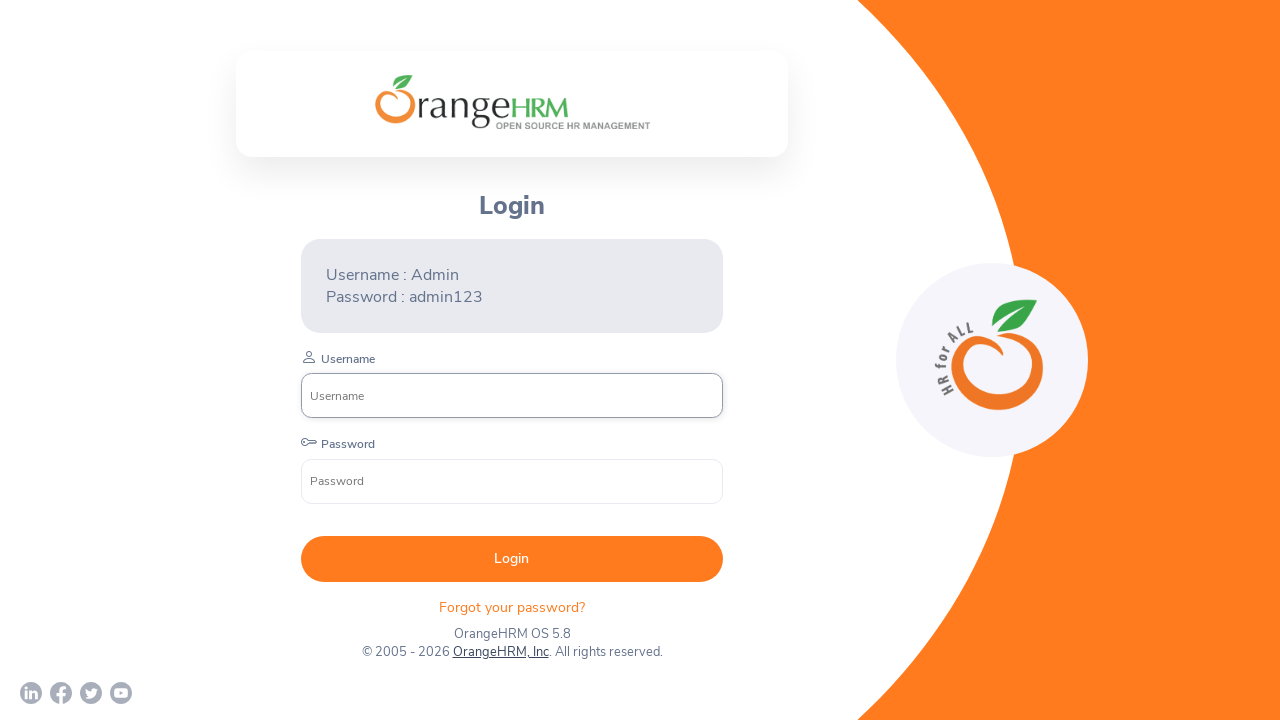

Clicked on 'OrangeHRM, Inc' link at (500, 652) on text=OrangeHRM, Inc
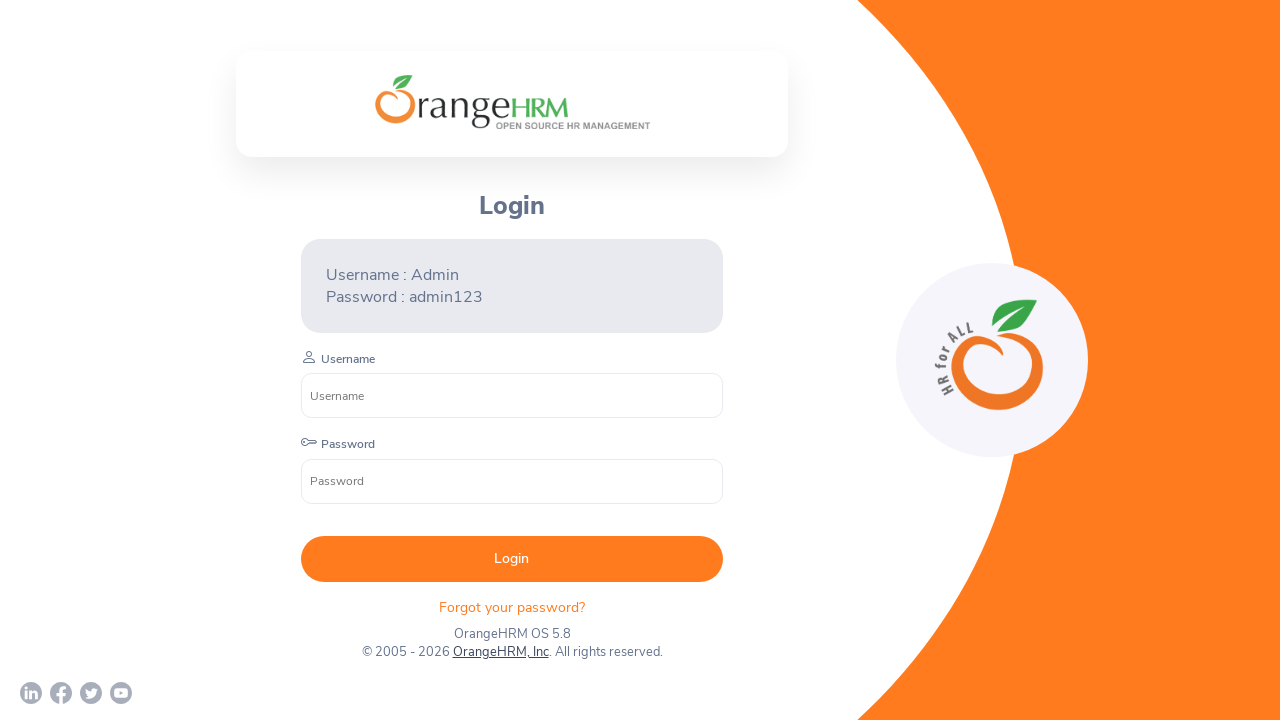

New window opened and captured
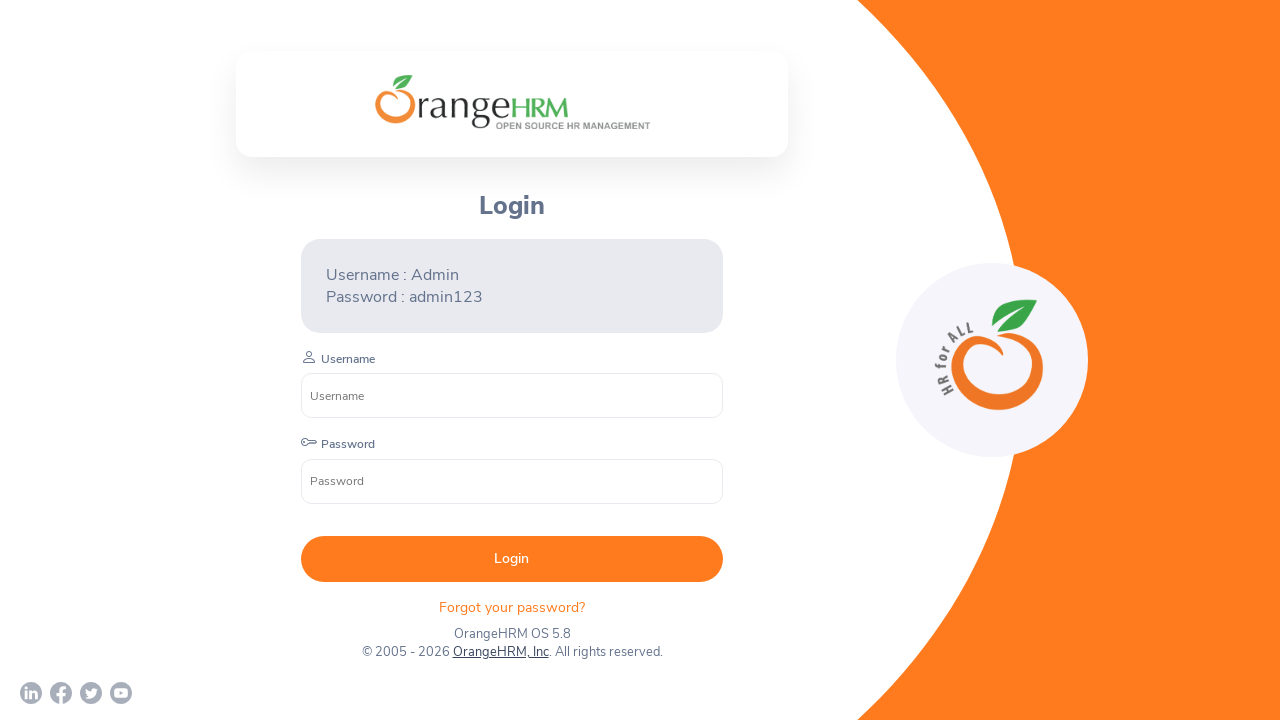

Retrieved all open pages/windows - total count: 2
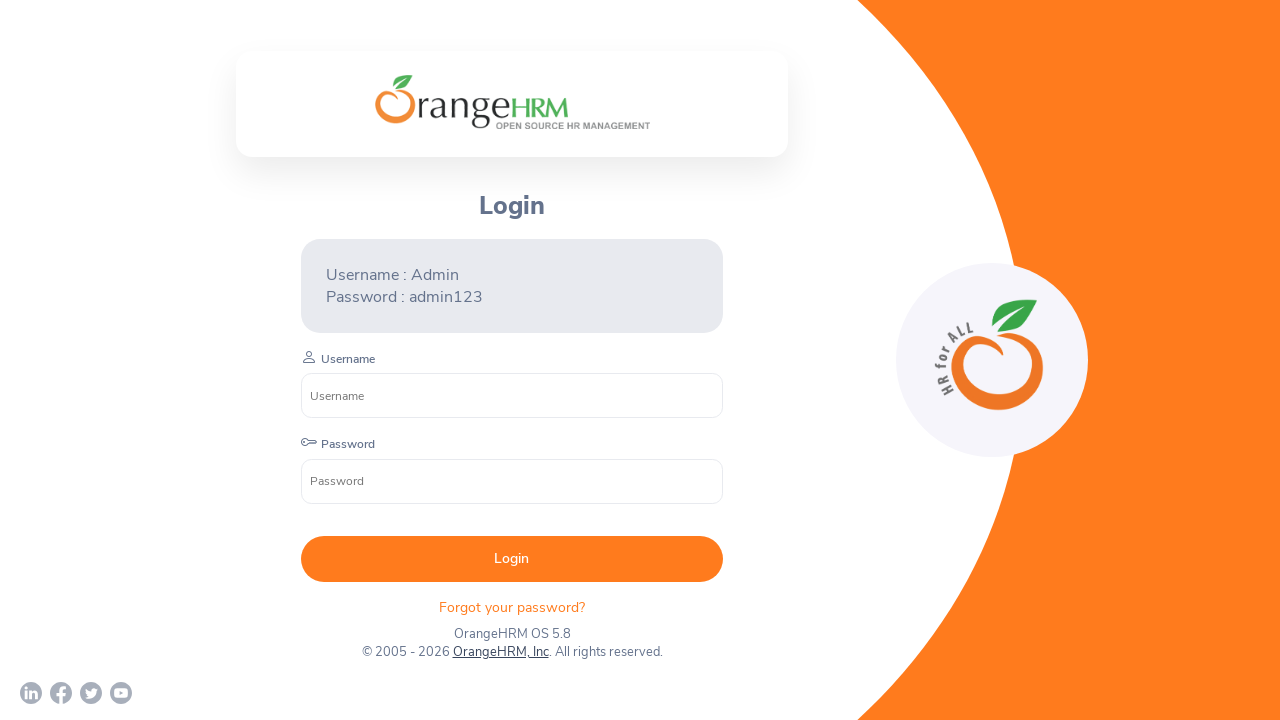

Window 0 URL: https://opensource-demo.orangehrmlive.com/web/index.php/auth/login
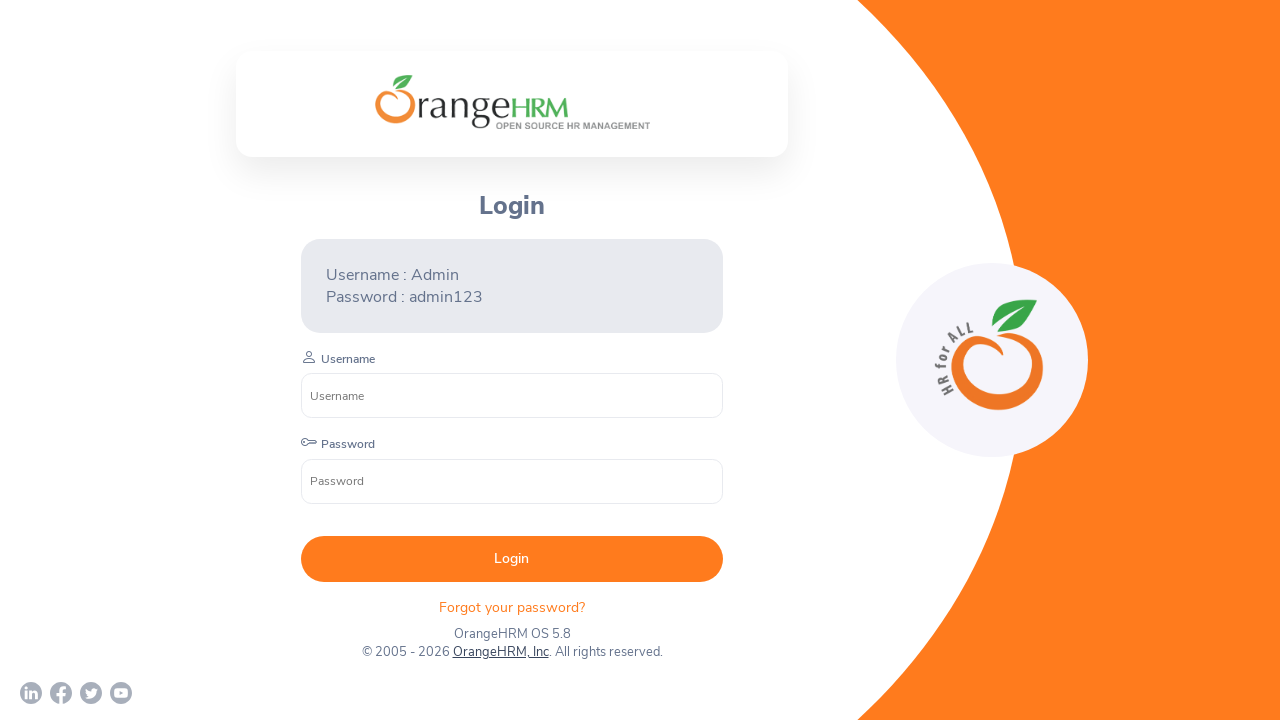

Window 1 URL: https://www.orangehrm.com/
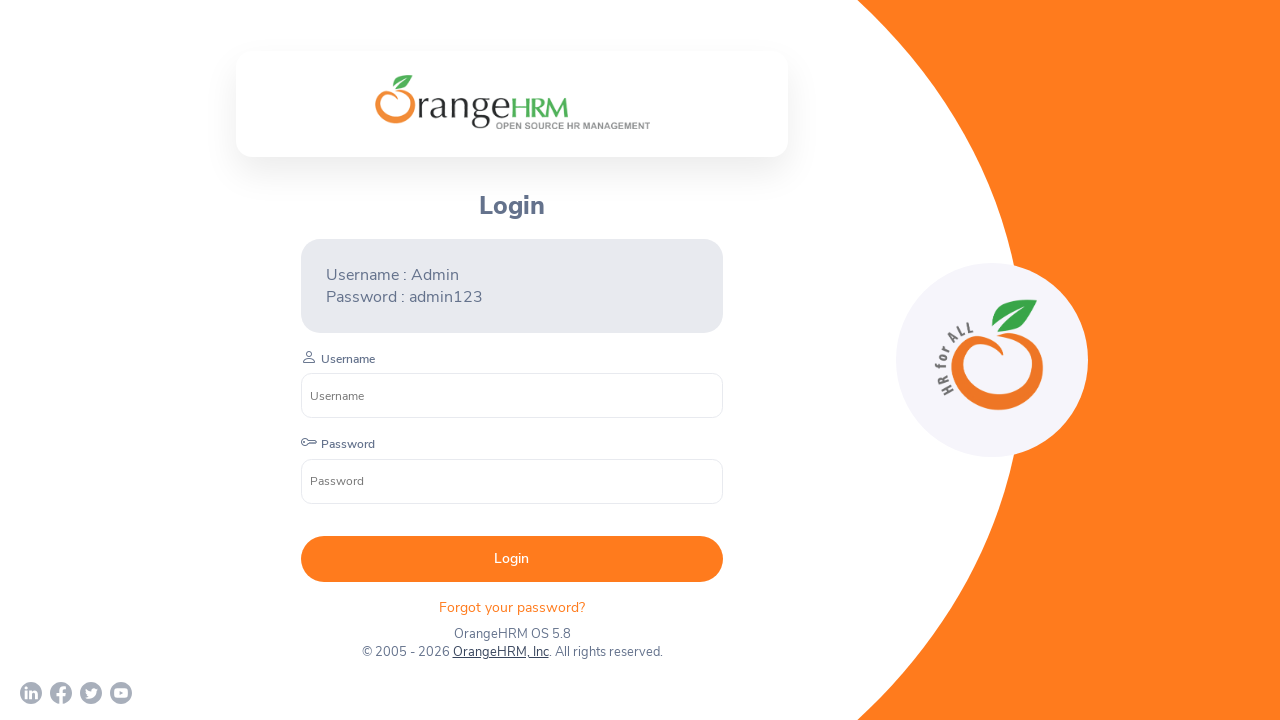

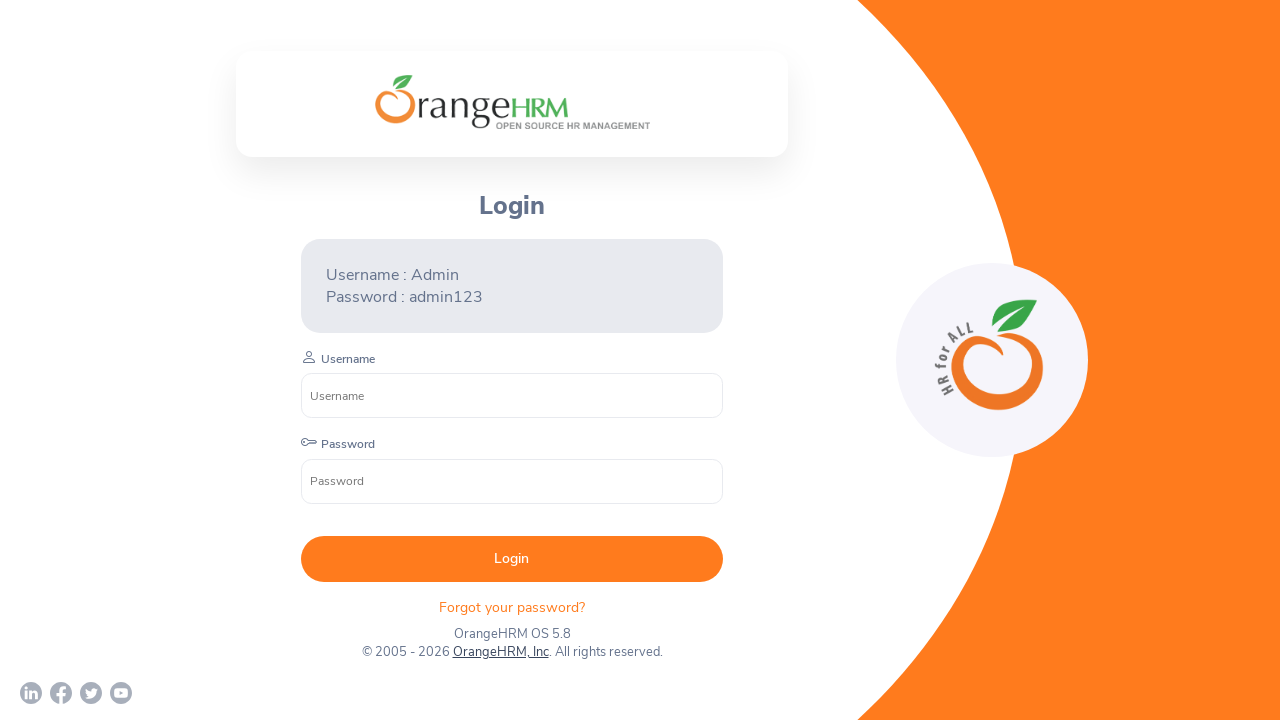